Tests Python.org search functionality by entering "pycon" in the search field and submitting the search form

Starting URL: http://www.python.org

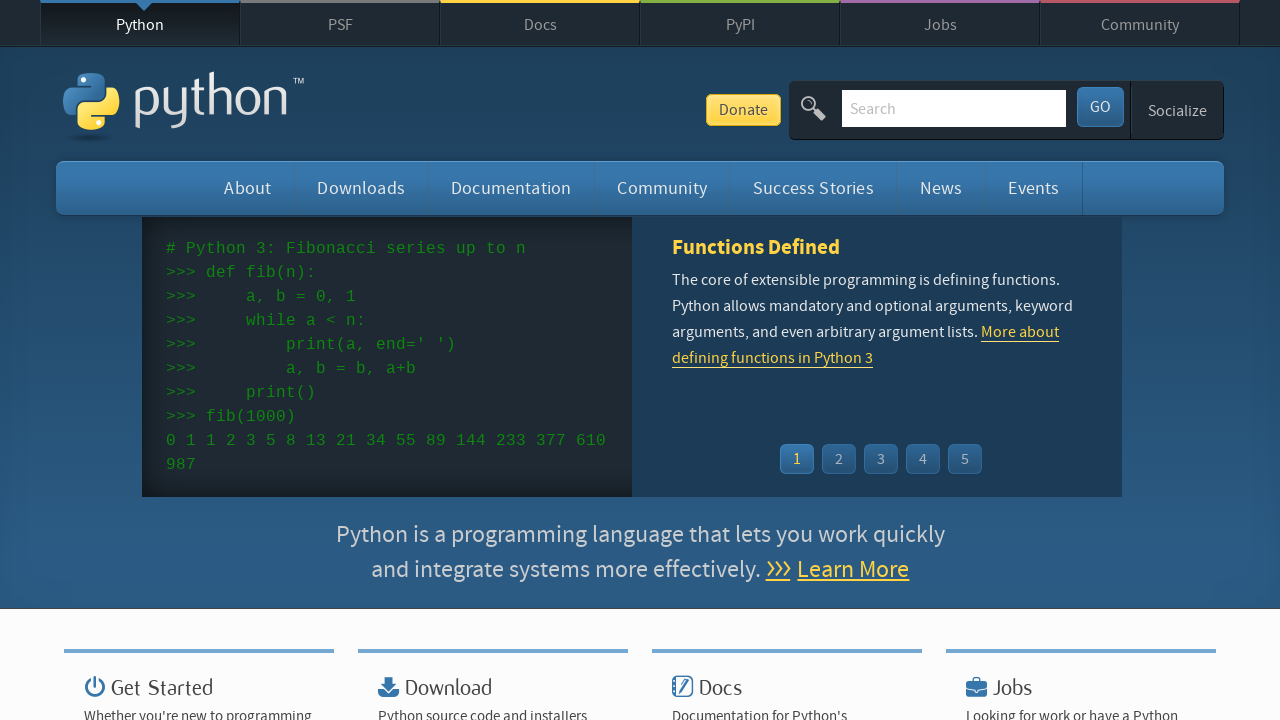

Verified Python.org page loaded with 'Python' in title
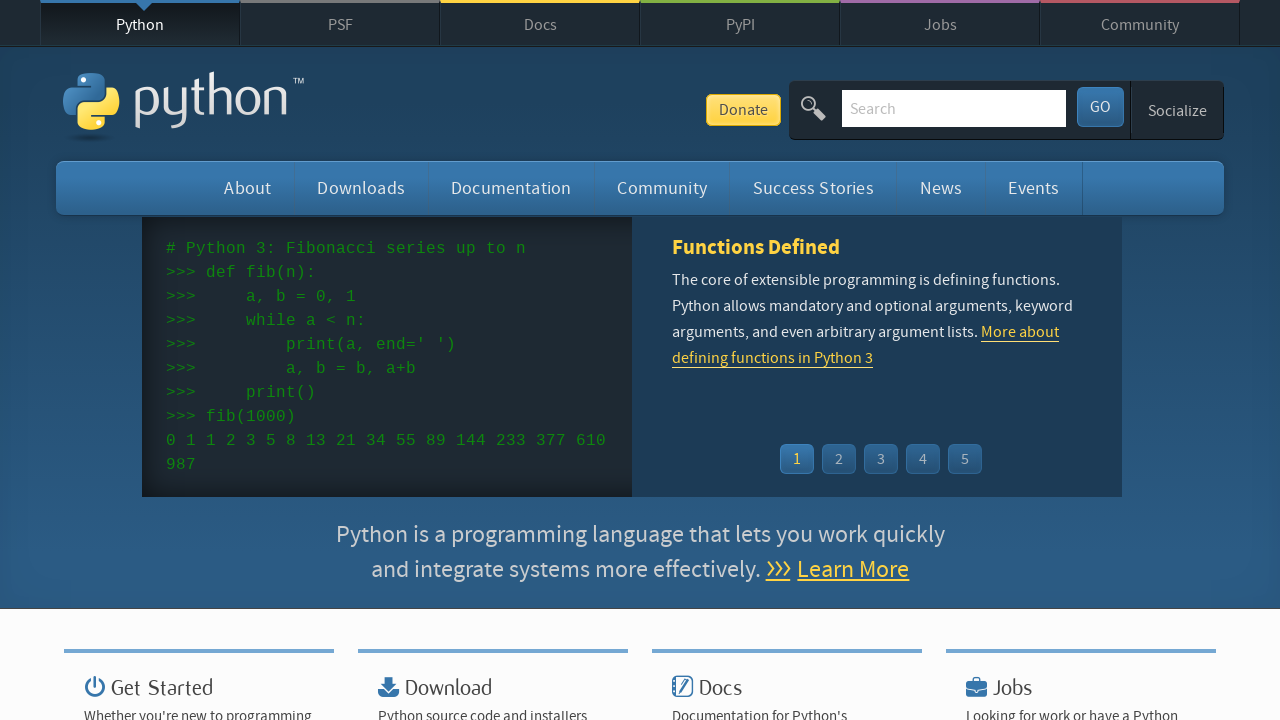

Filled search field with 'pycon' on input[name='q']
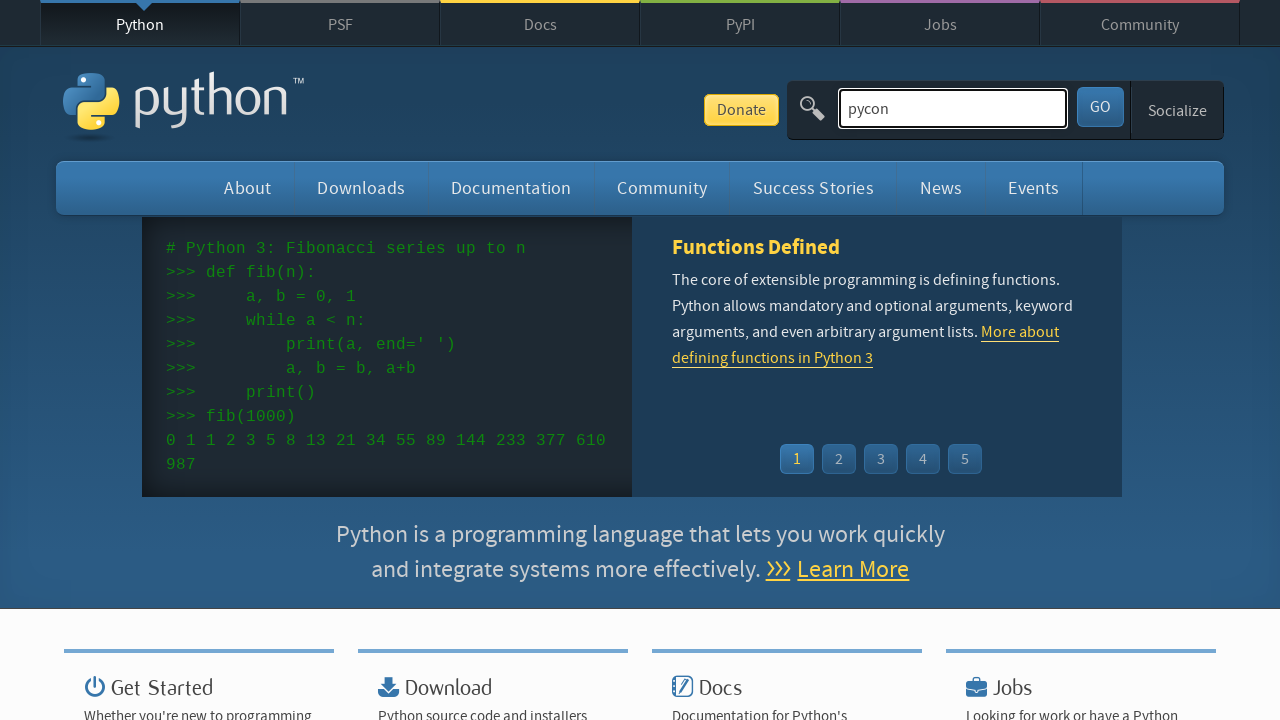

Pressed Enter to submit search form on input[name='q']
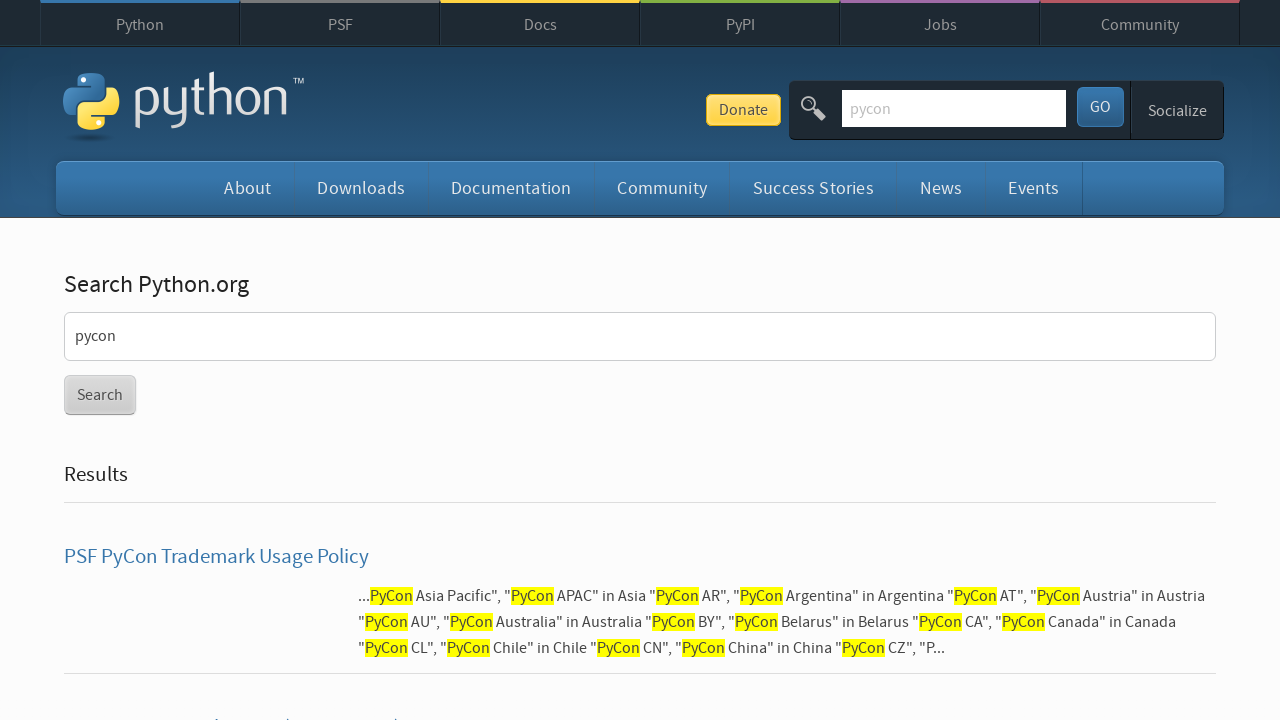

Search results loaded after network idle
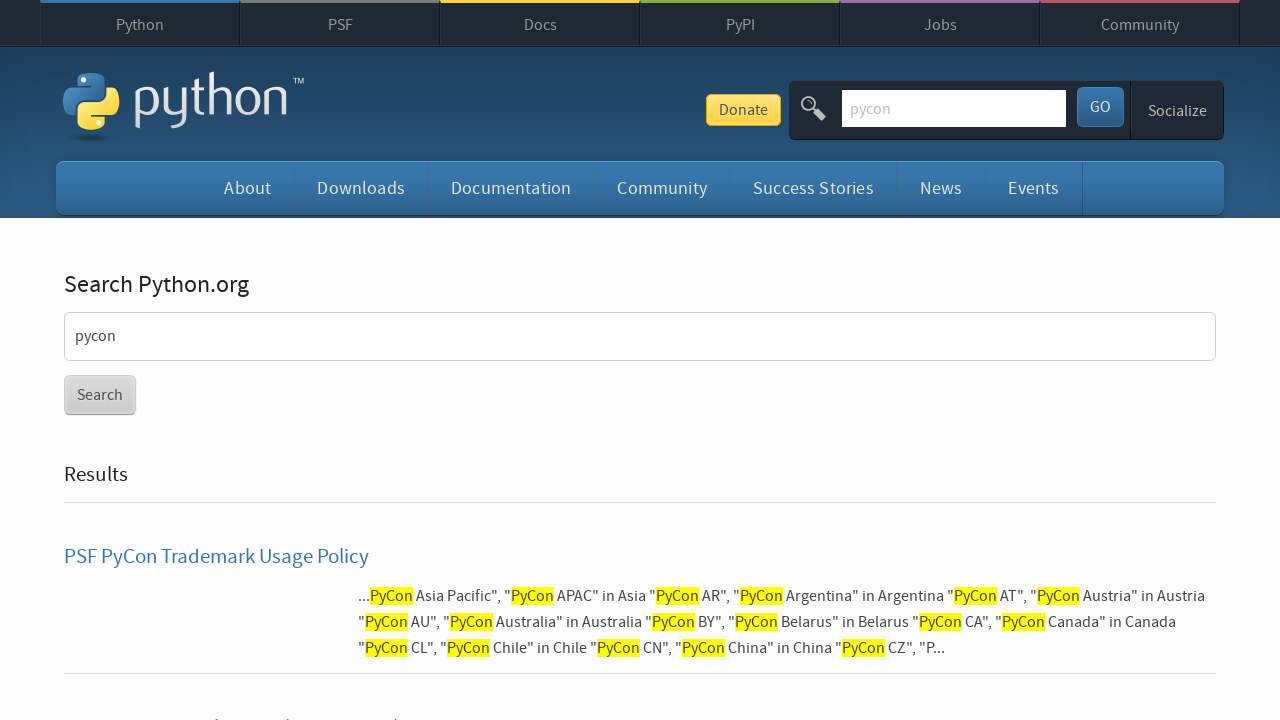

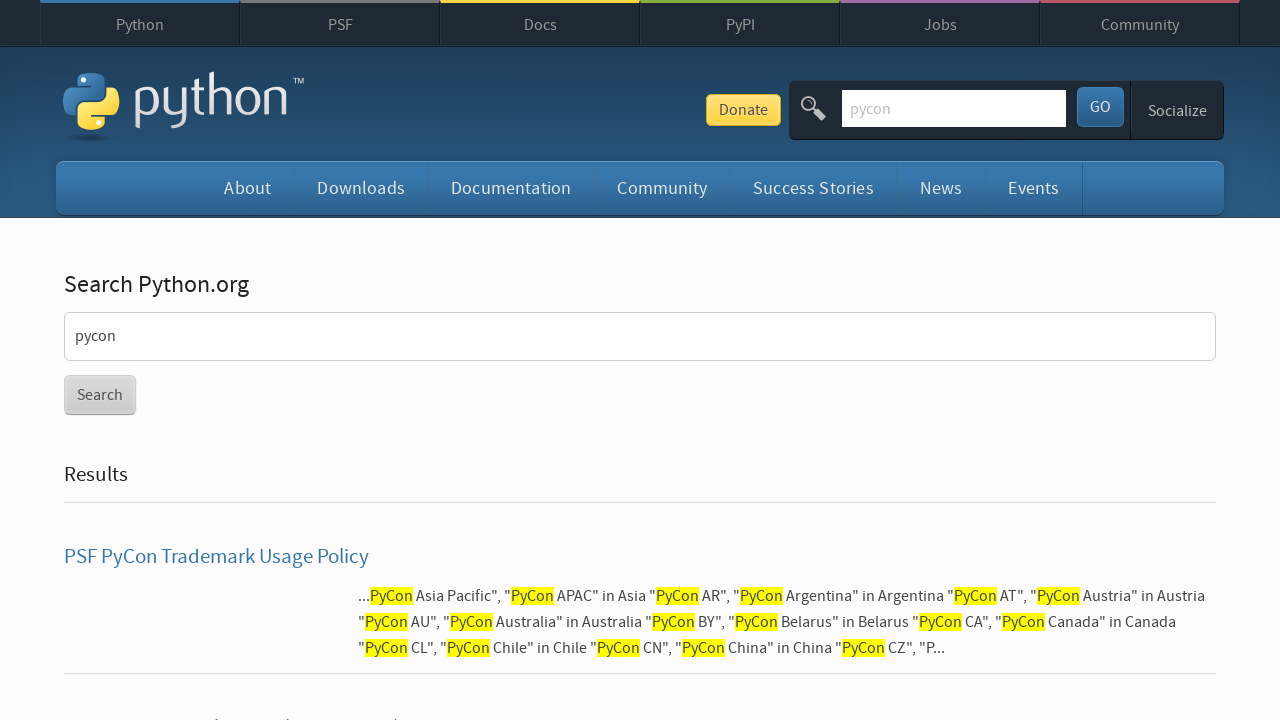